Tests FAQ accordion by clicking on the question about ordering multiple scooters, then verifying the answer text is displayed correctly

Starting URL: https://qa-scooter.praktikum-services.ru/

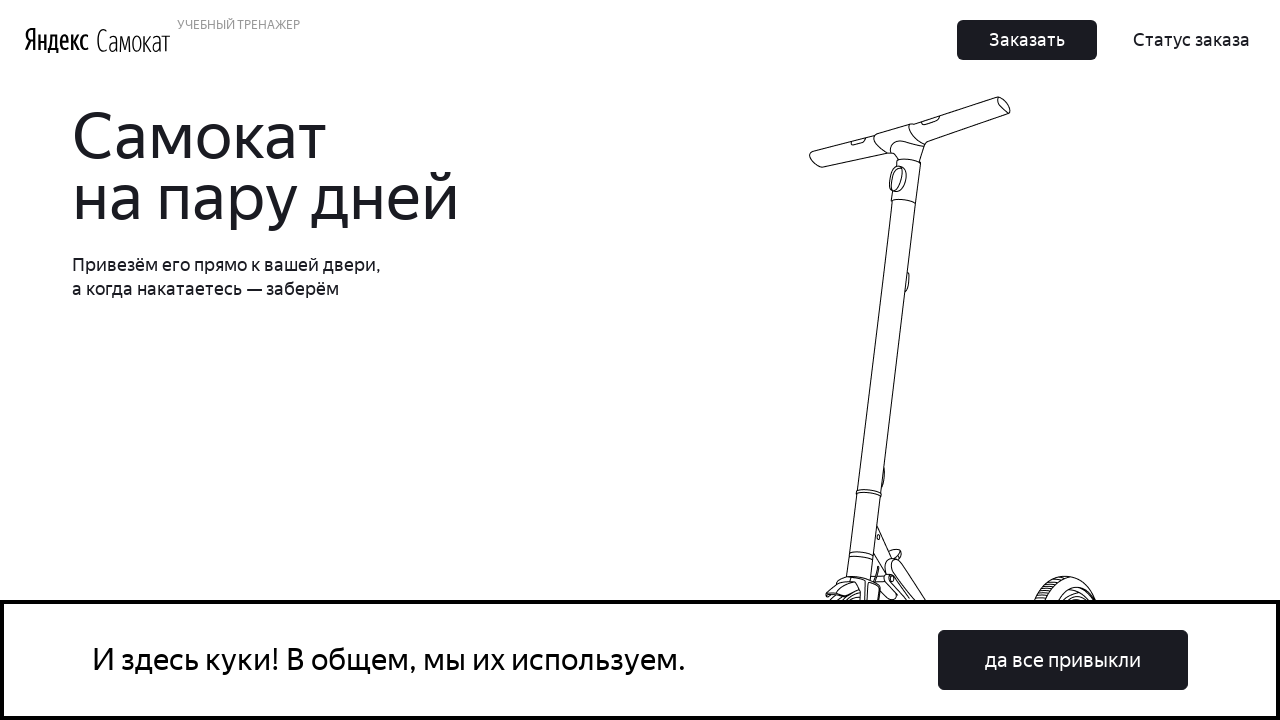

Page loaded (domcontentloaded state)
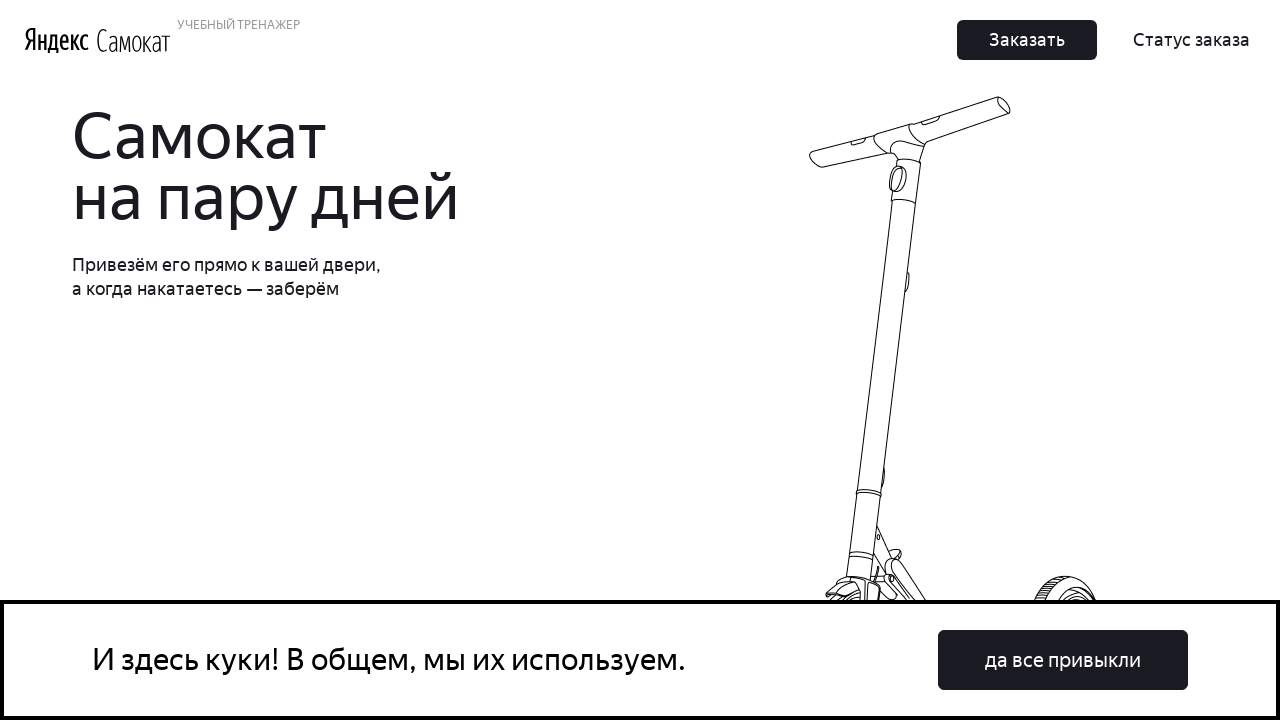

Located FAQ question about ordering multiple scooters
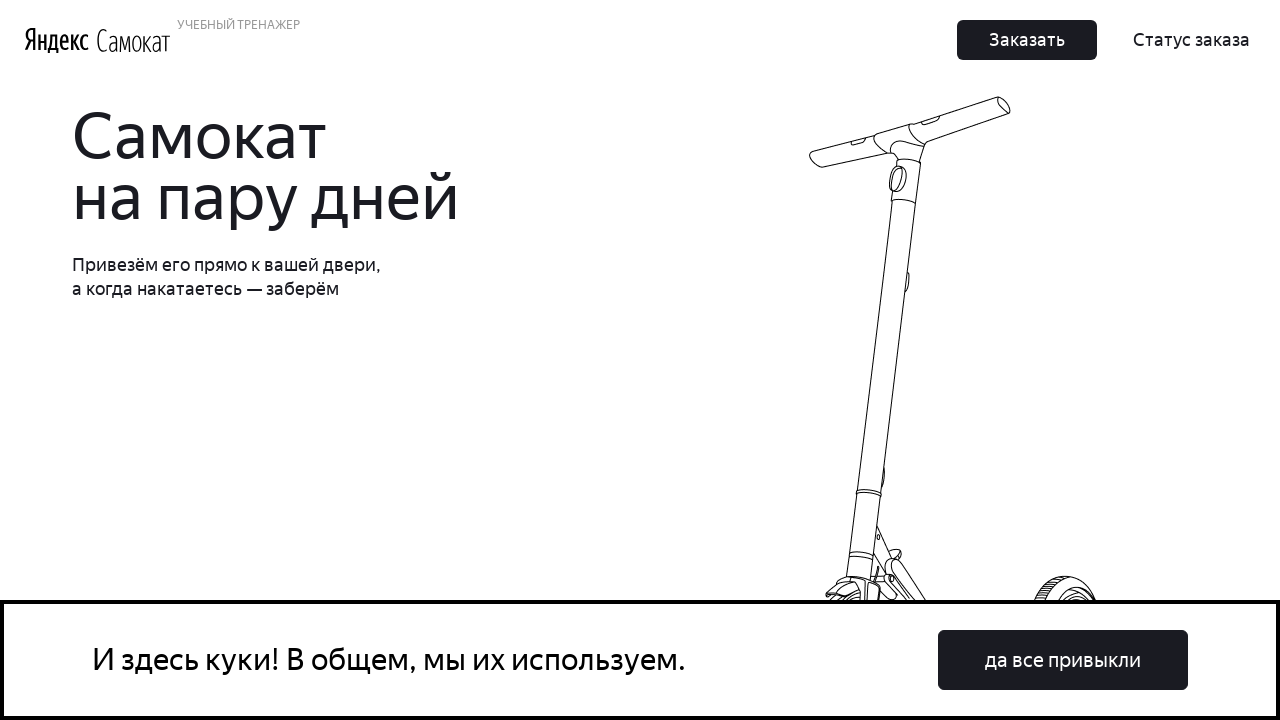

Scrolled to FAQ question about ordering multiple scooters
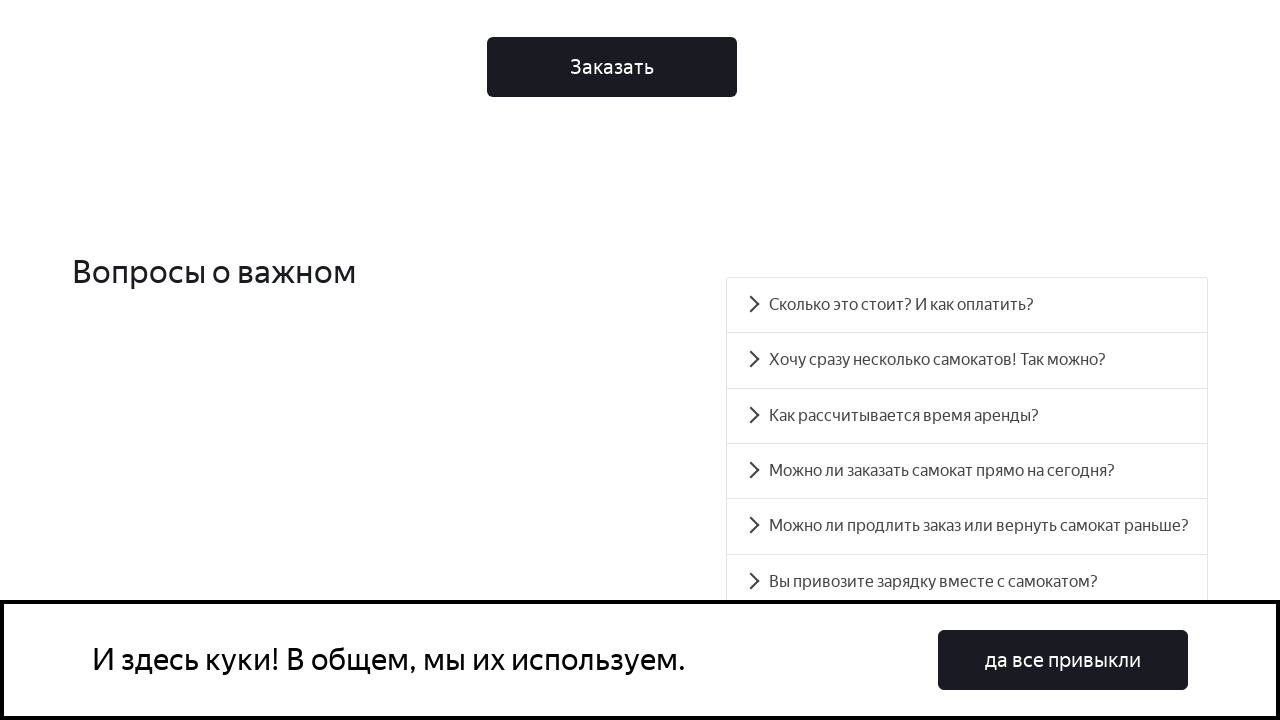

Clicked on FAQ question about ordering multiple scooters at (967, 360) on xpath=//*[text()='Хочу сразу несколько самокатов! Так можно?']
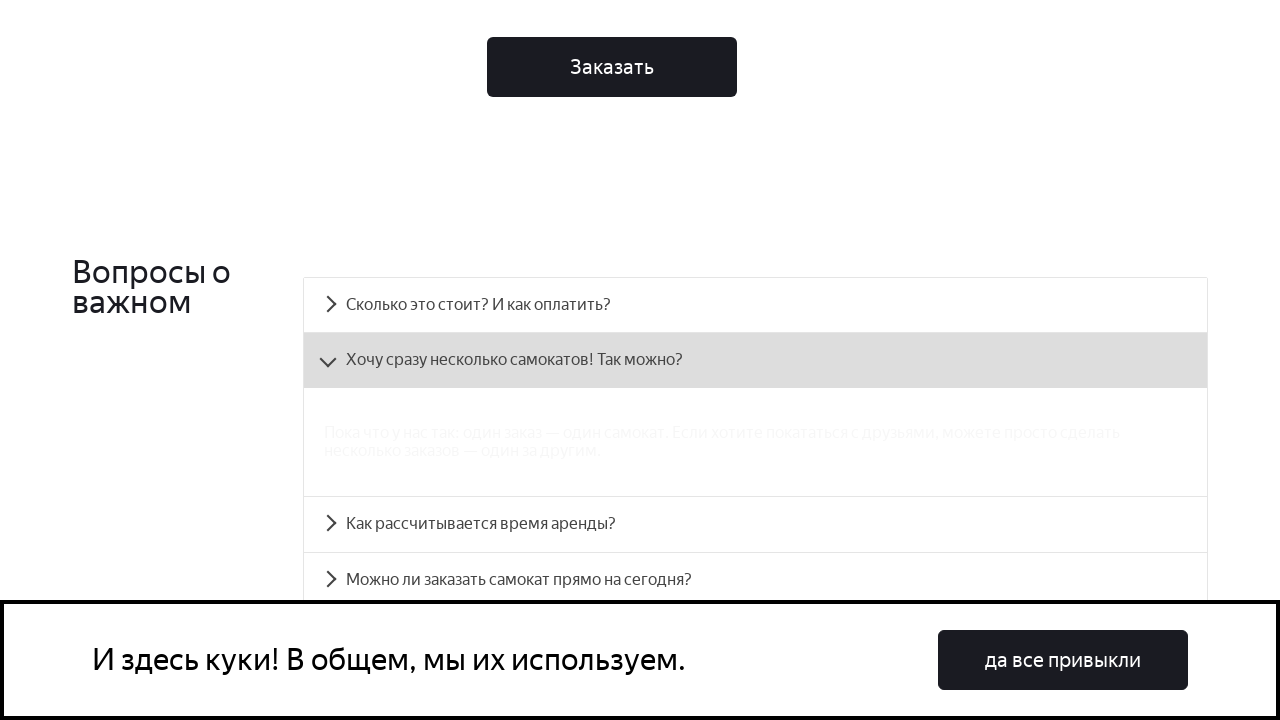

Answer text appeared: 'Пока что у нас так: один заказ — один самокат. Если хотите покататься с друзьями, можете просто сделать несколько заказов — один за другим.'
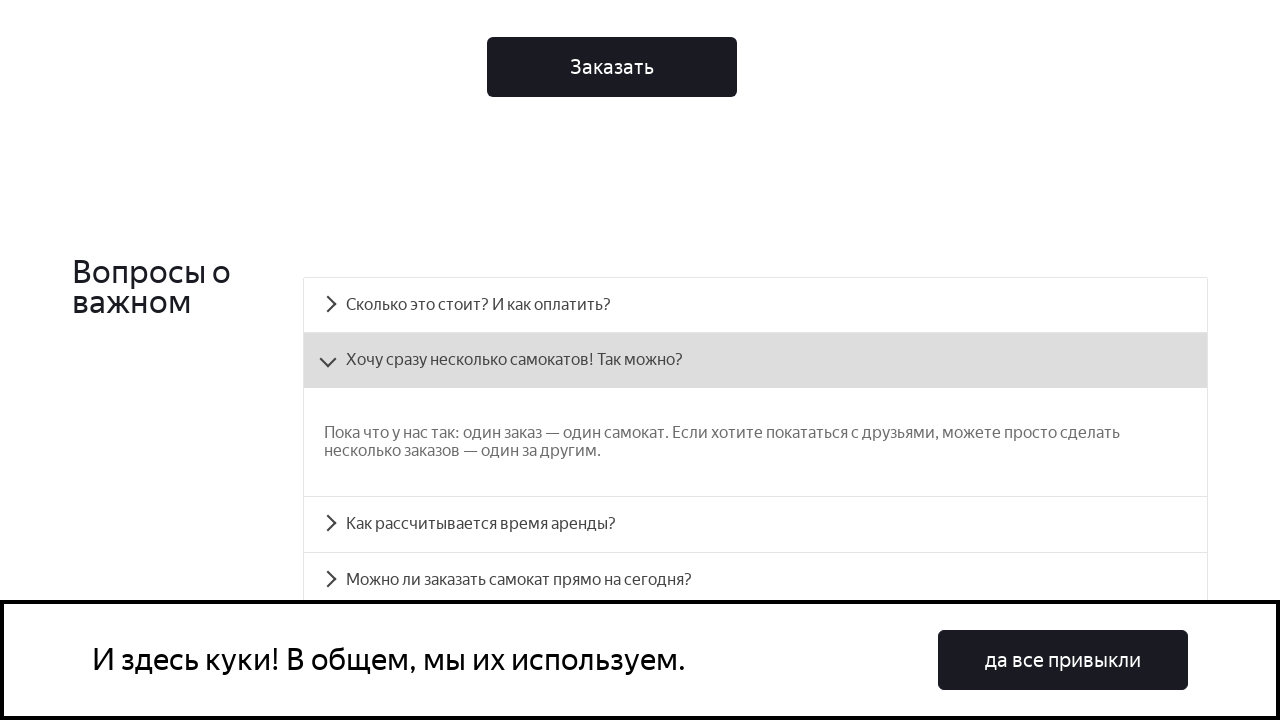

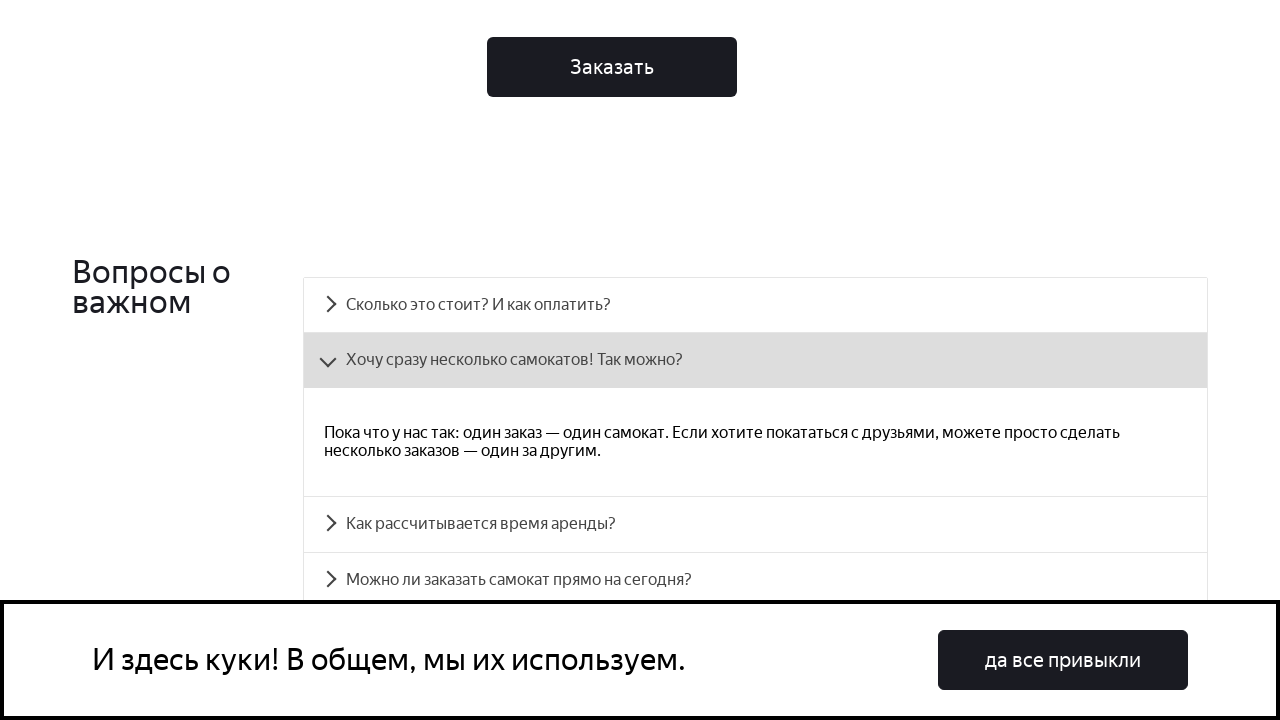